Tests infinite scroll functionality by navigating to the infinite scroll page, scrolling down multiple times, then scrolling back to top and verifying the page heading.

Starting URL: http://the-internet.herokuapp.com/

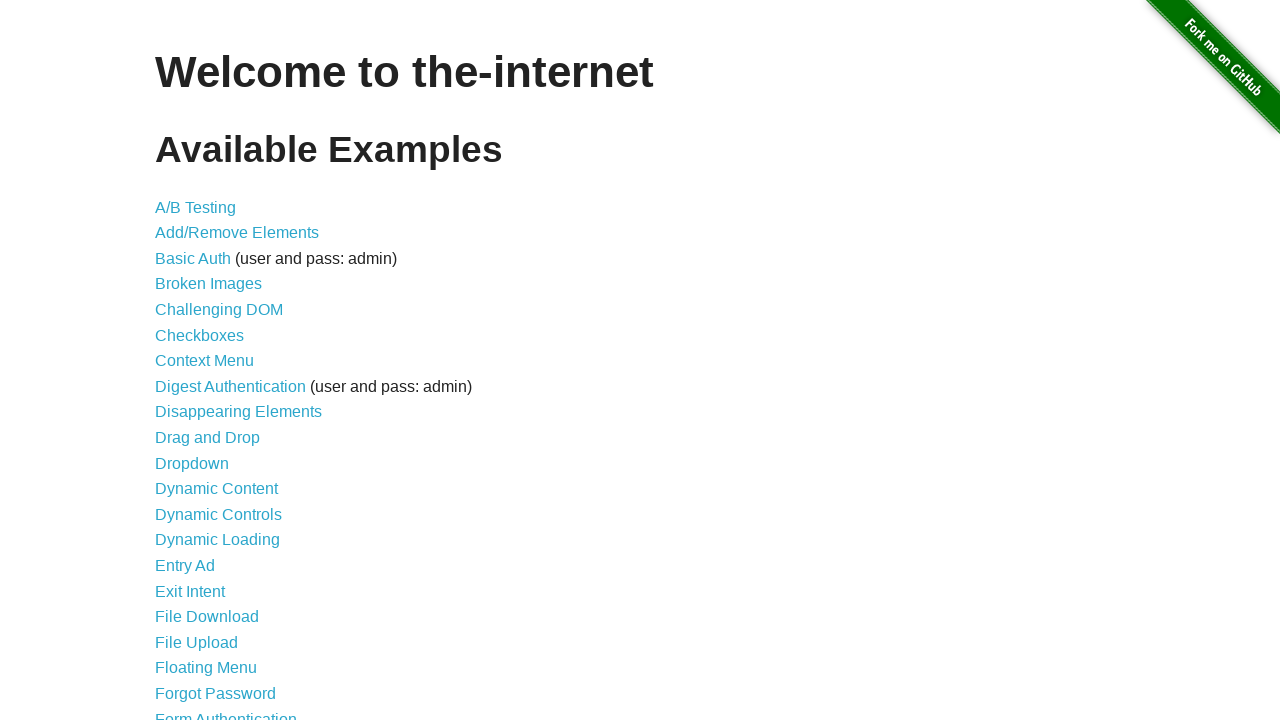

Clicked on the Infinite Scroll link (26th item in navigation list) at (201, 360) on xpath=/html/body/div[2]/div/ul/li[26]/a
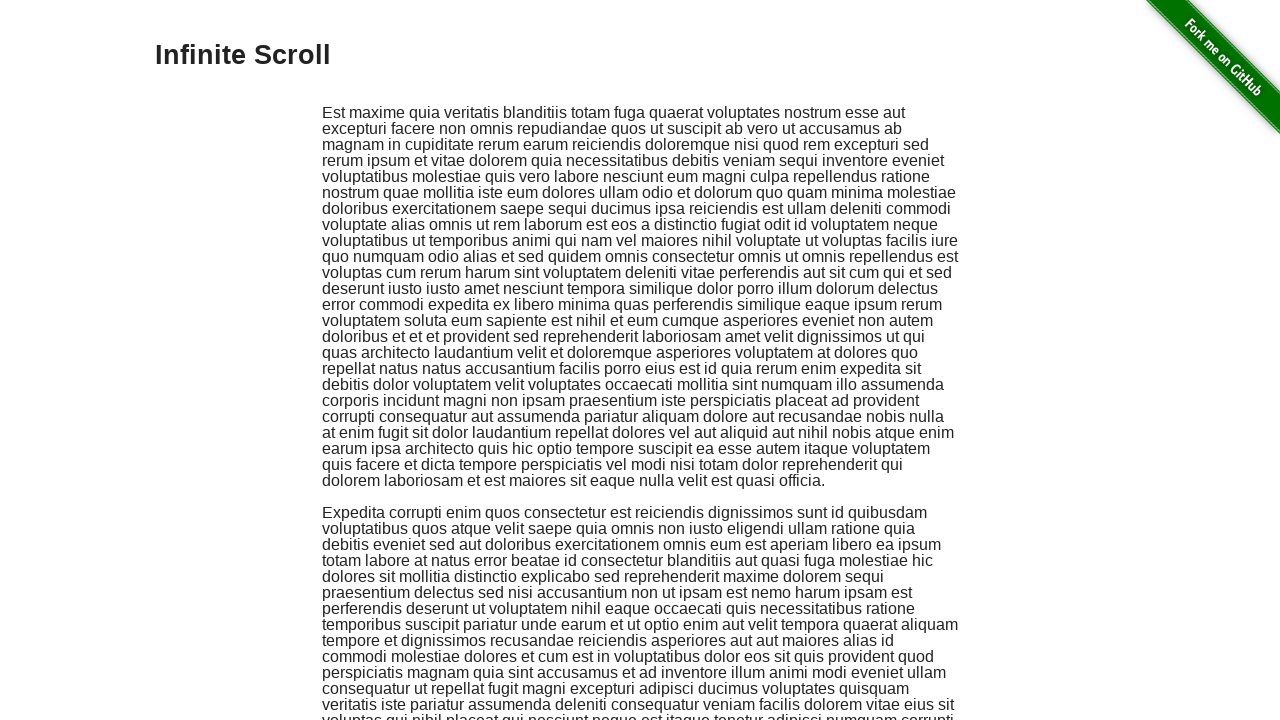

Waited 1 second for infinite scroll page to load
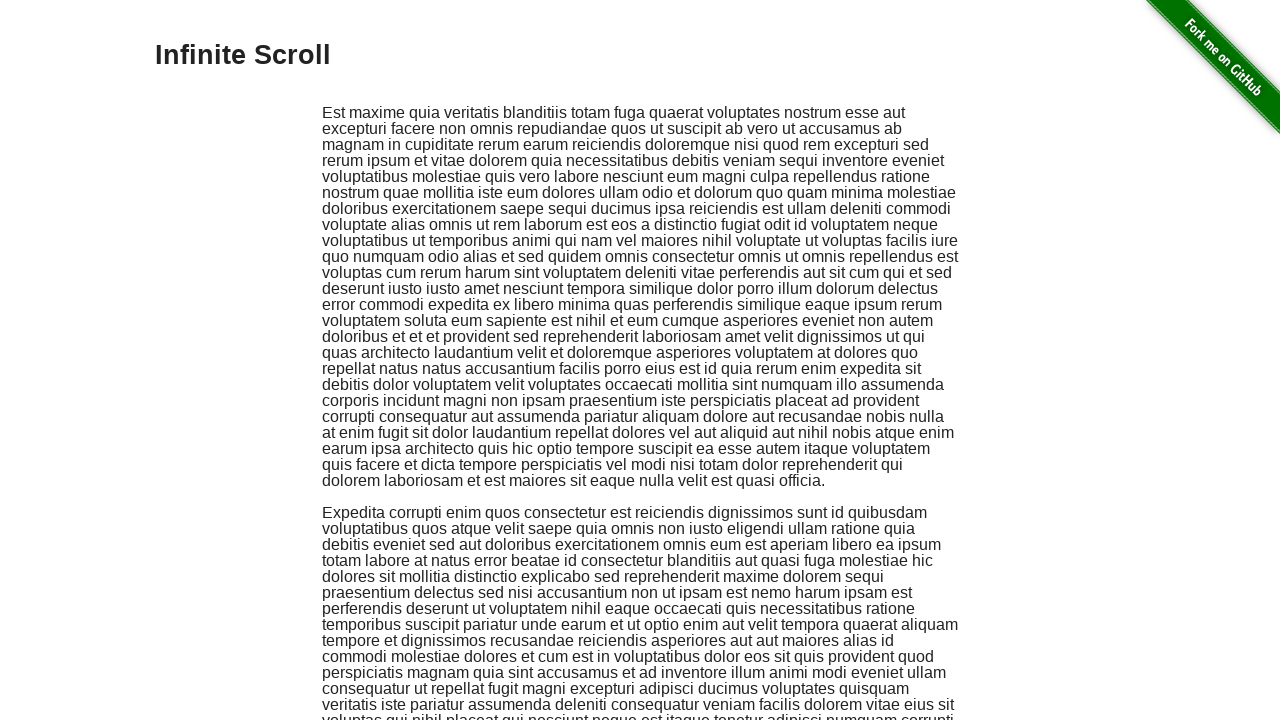

Scrolled to the bottom of the page
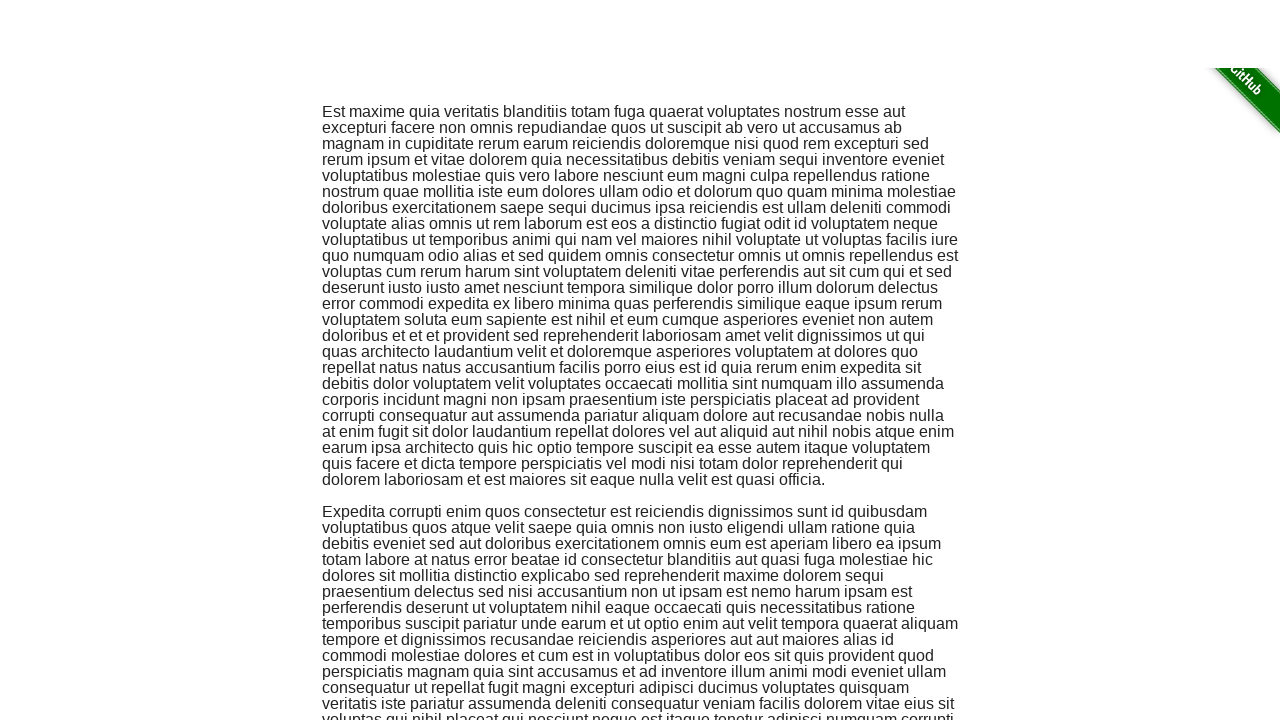

Waited 1 second before scrolling again
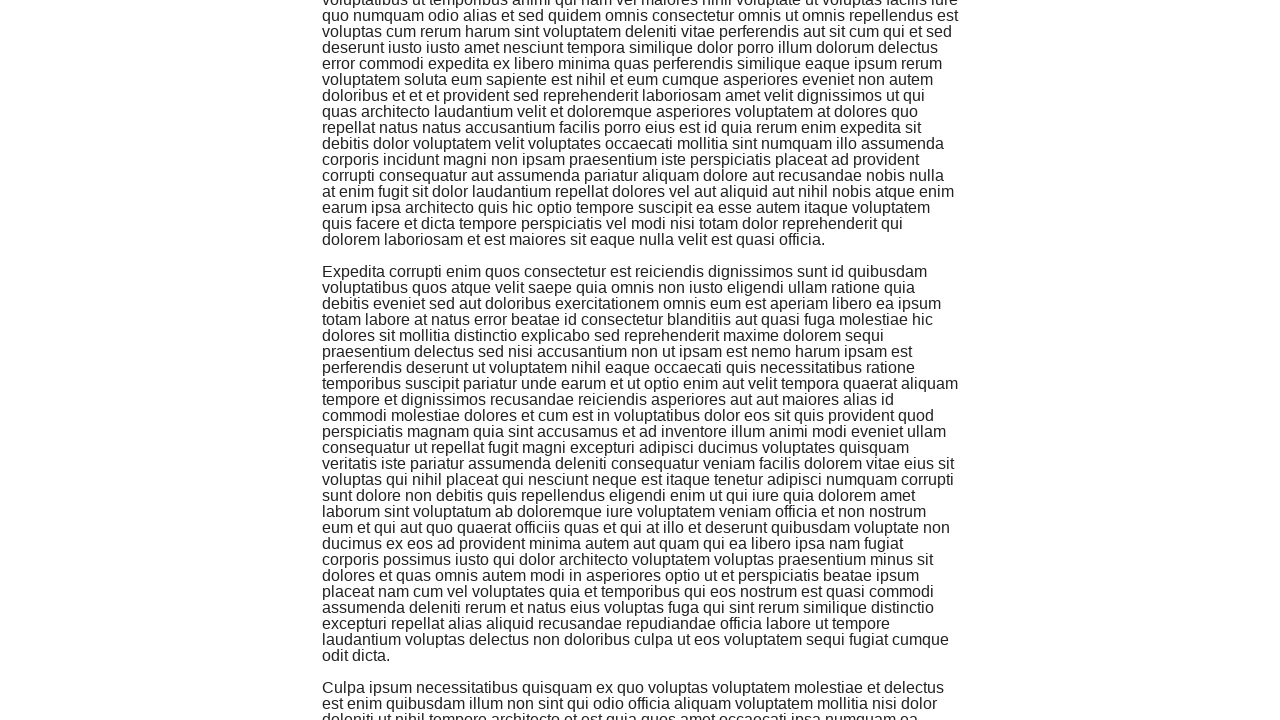

Scrolled to the bottom again to trigger additional infinite scroll loading
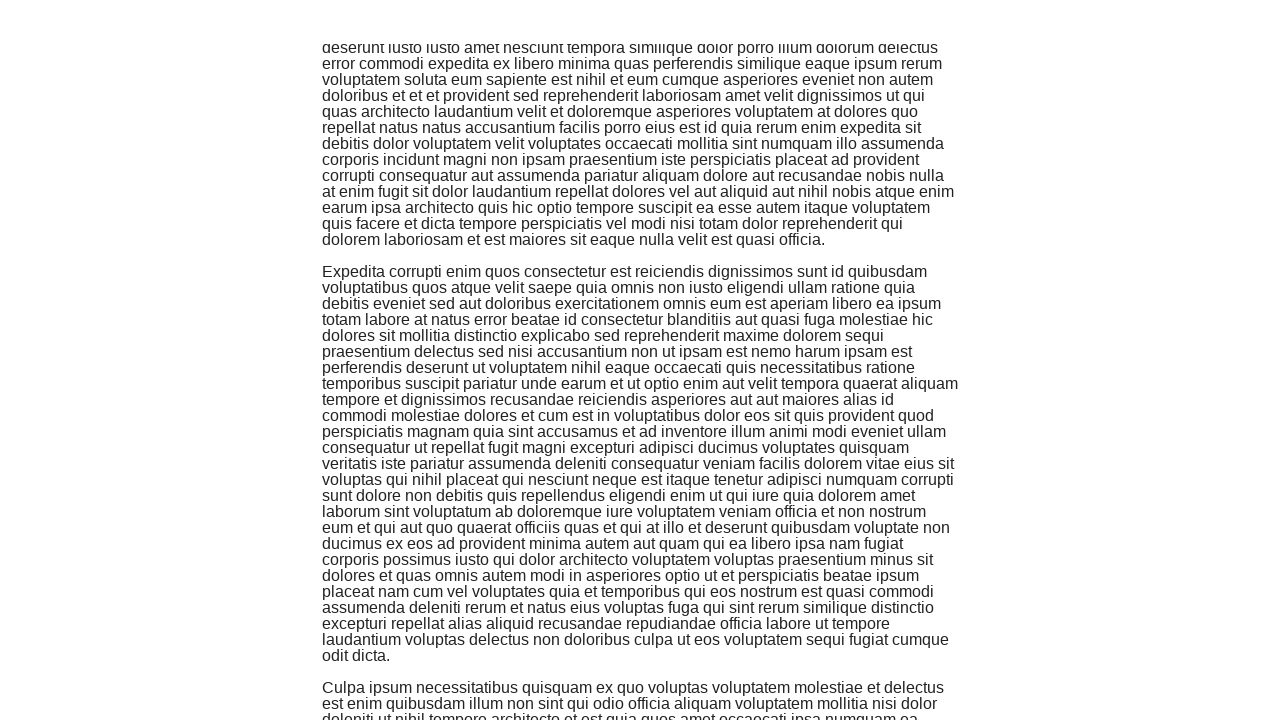

Waited 1 second before scrolling back to top
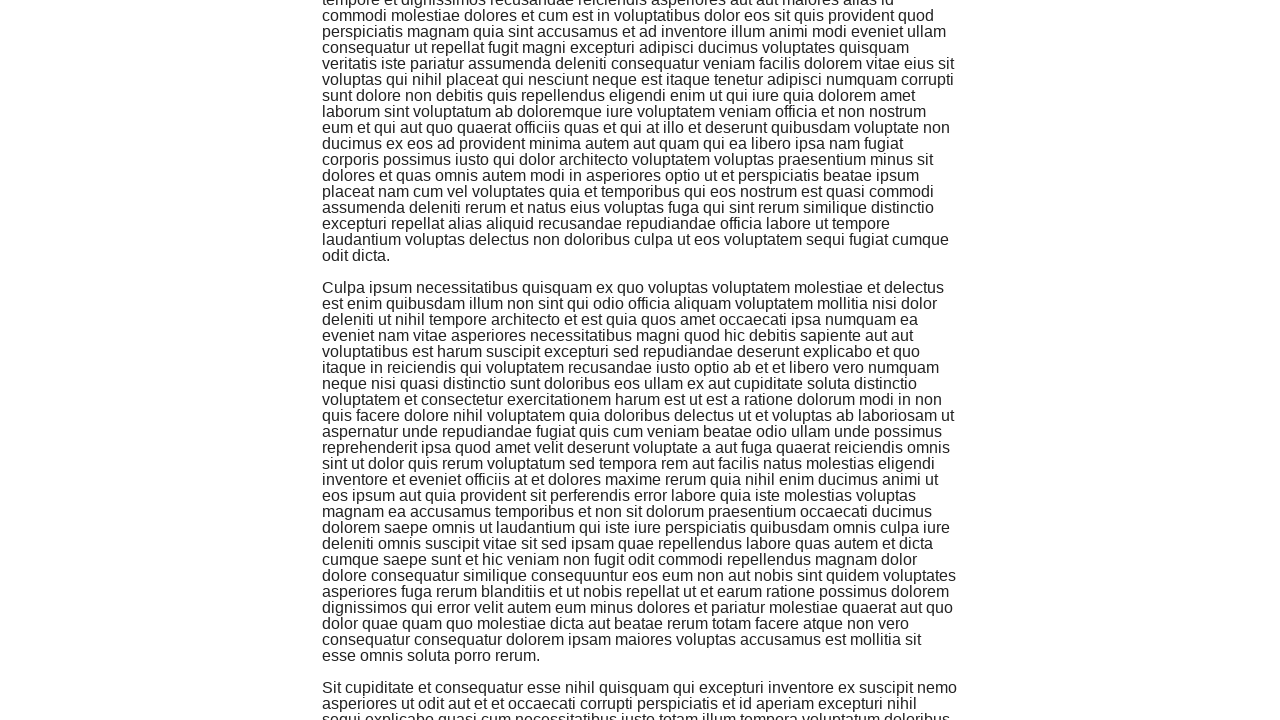

Scrolled back to the top of the page
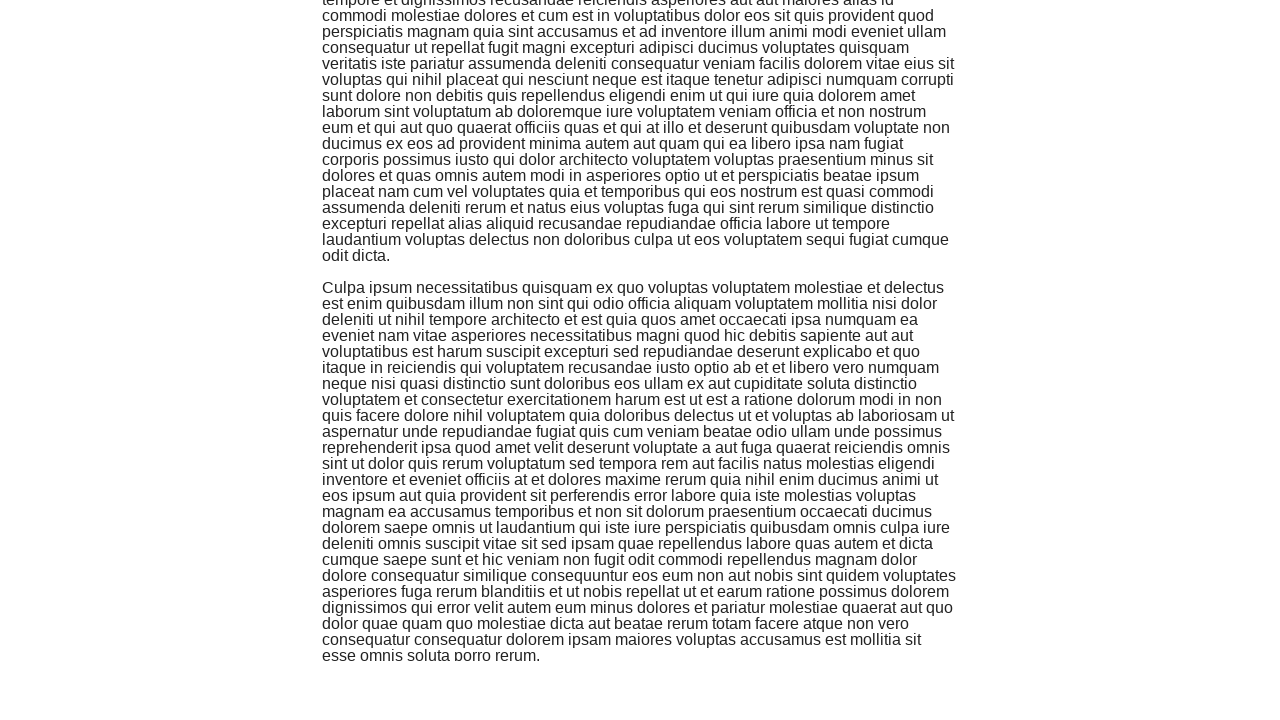

Located the page heading element
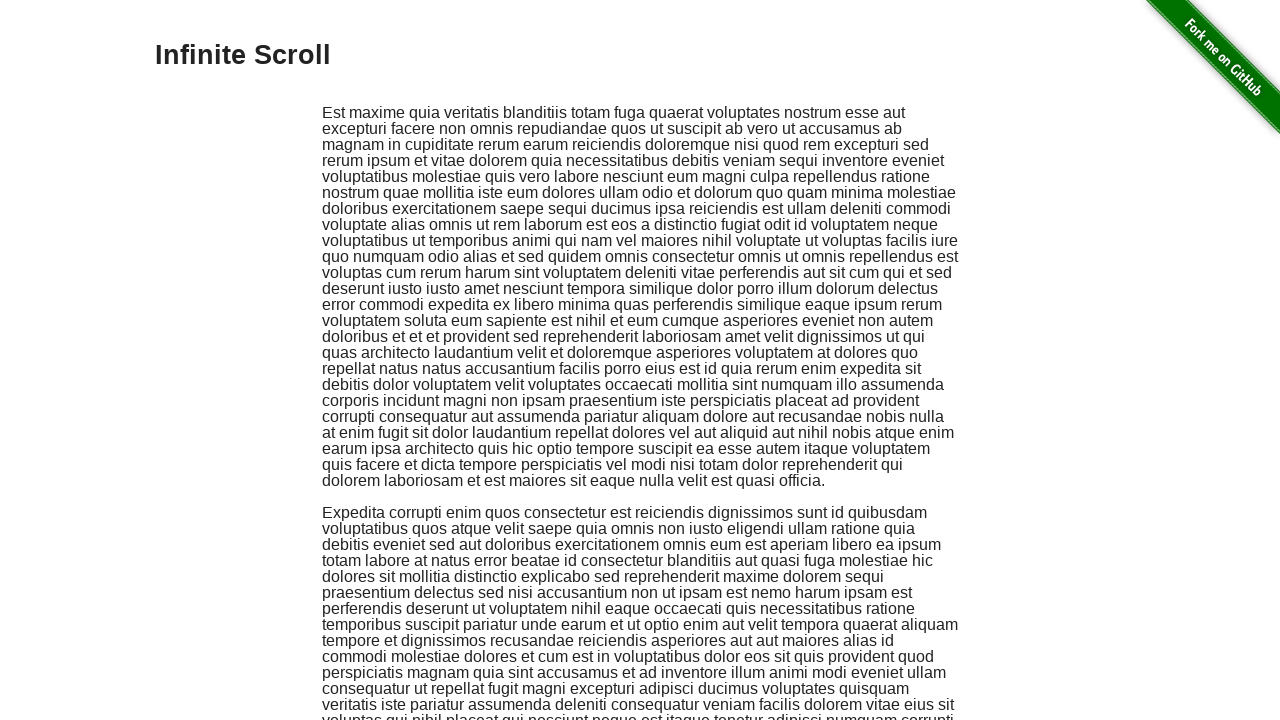

Verified page heading text equals 'Infinite Scroll'
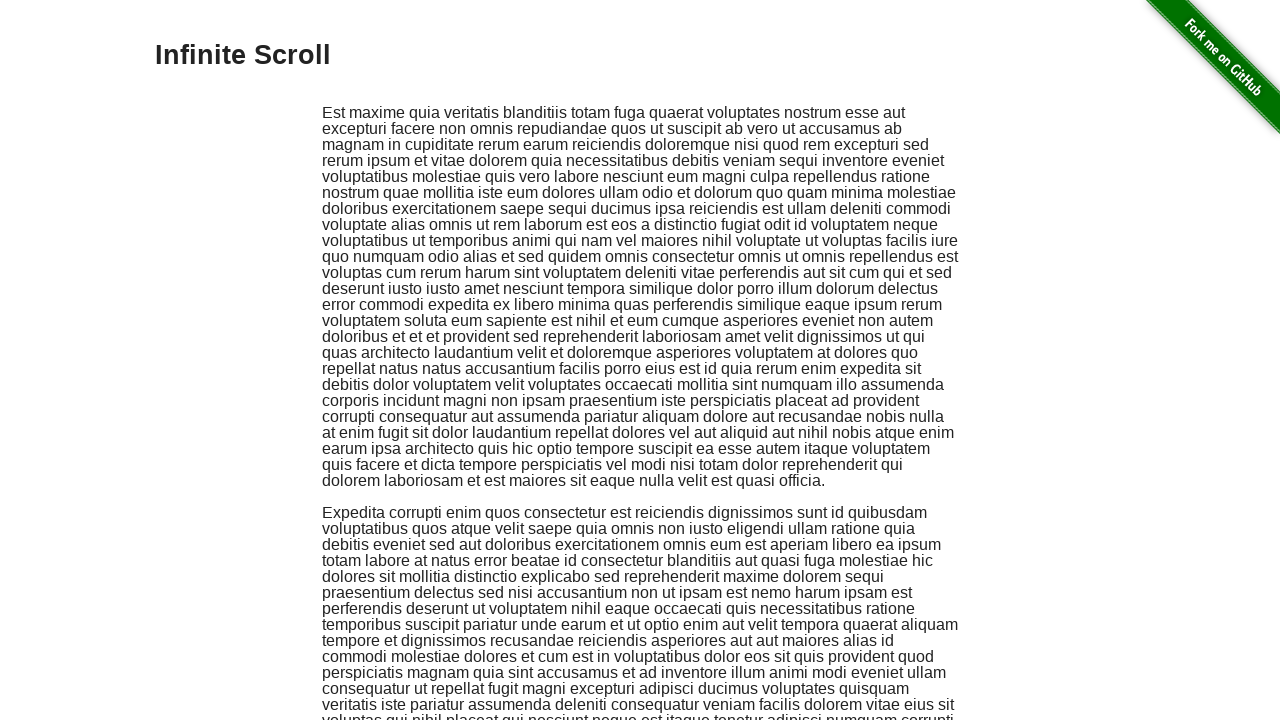

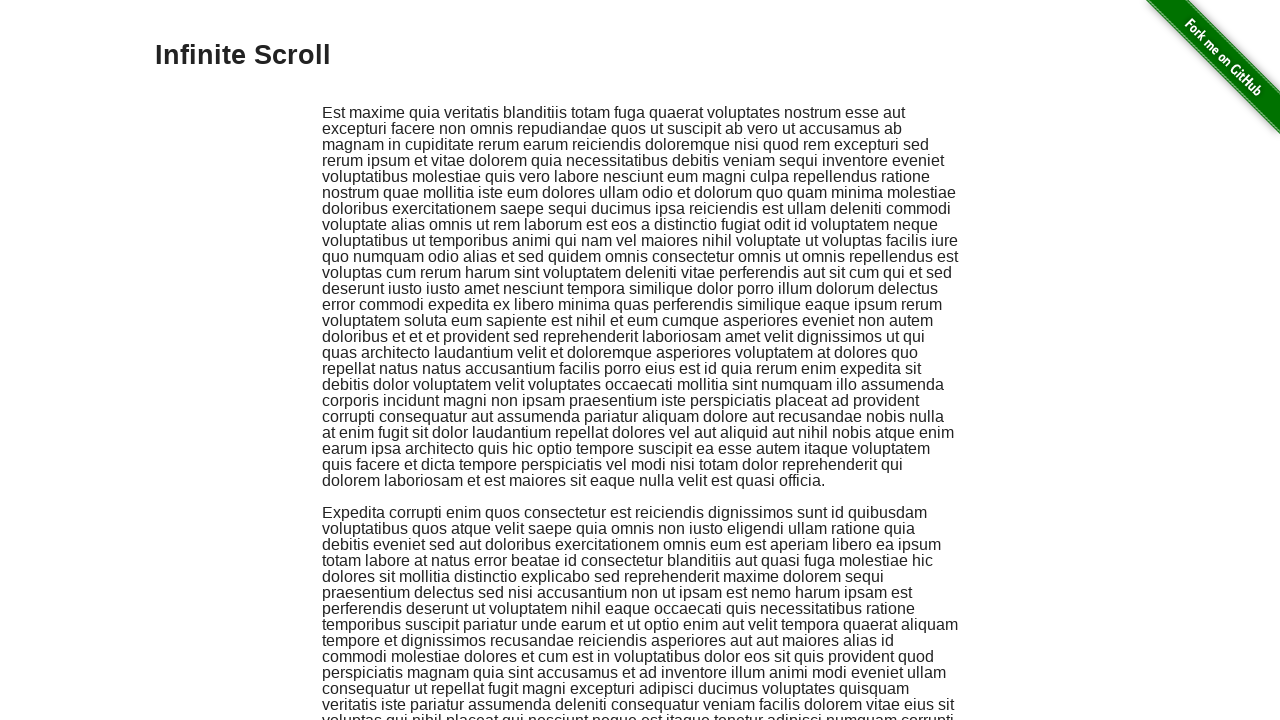